Tests keyboard events functionality by typing text using keyboard actions and pressing Enter, then verifies the page responds to the keyboard input.

Starting URL: https://training-support.net/webelements/keyboard-events

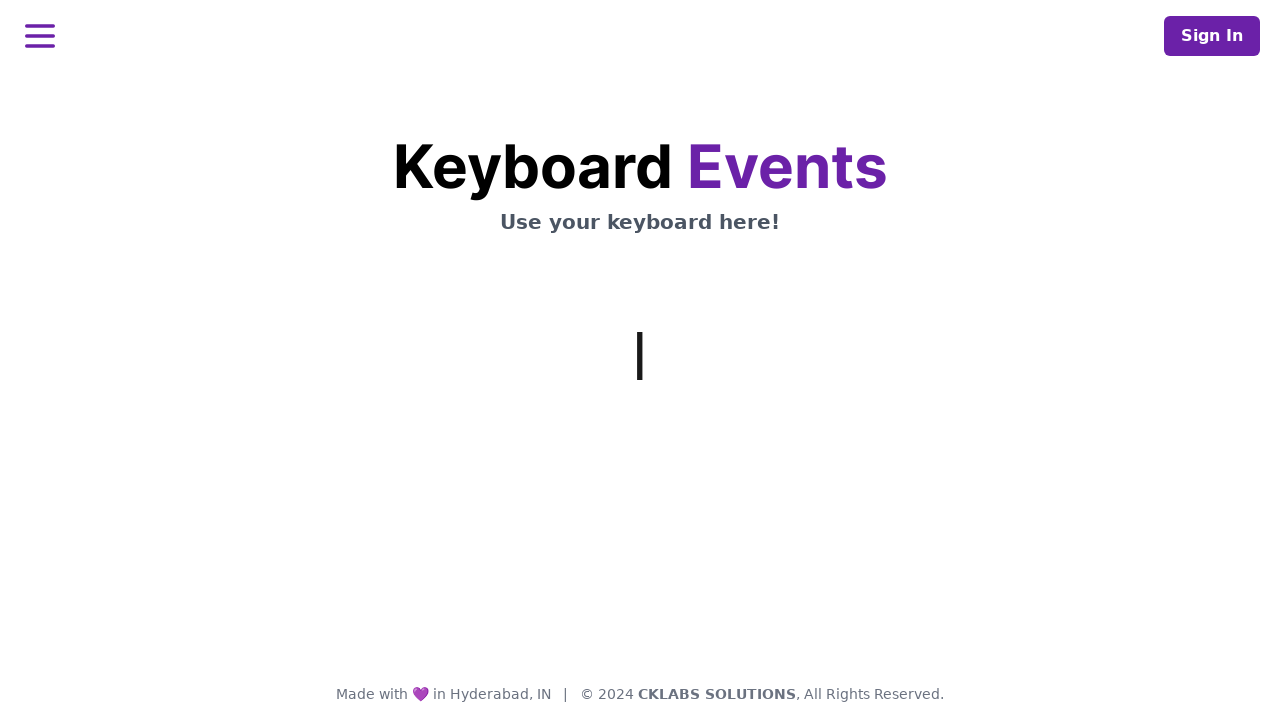

Typed 'This is coming from Selenium' using keyboard
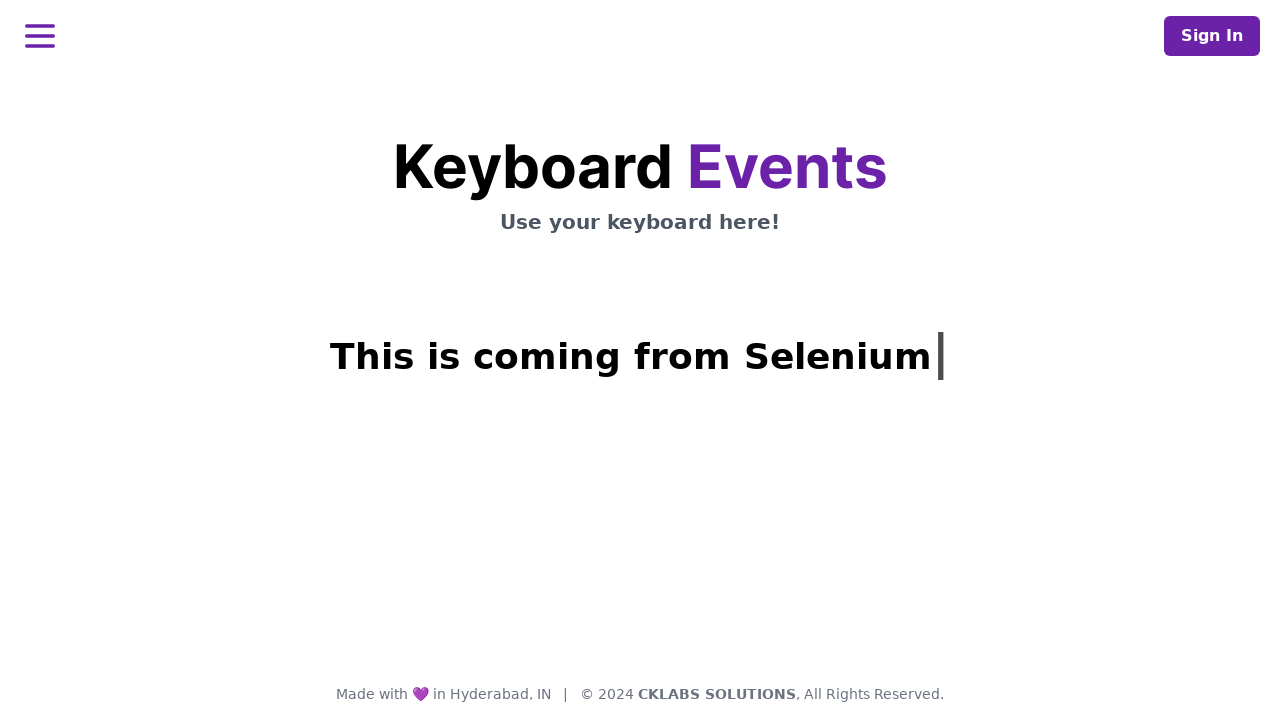

Pressed Enter key to submit keyboard input
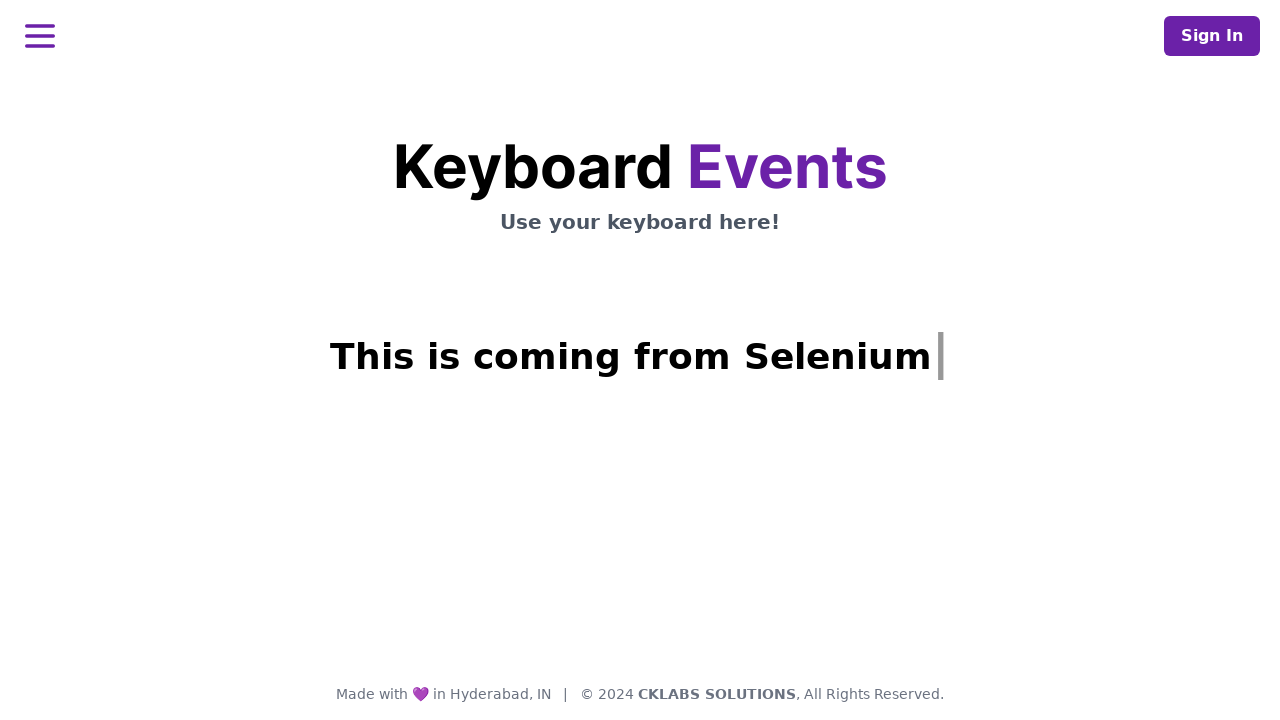

Heading element h1.mt-3 loaded after keyboard input
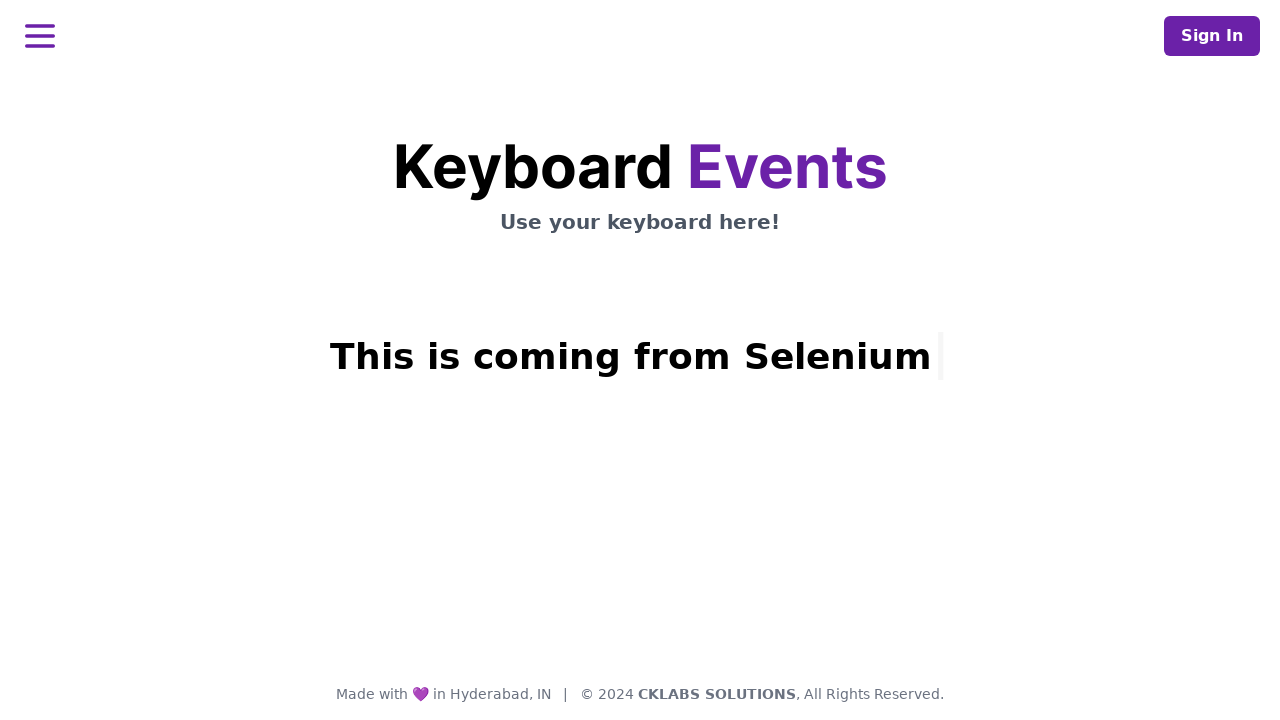

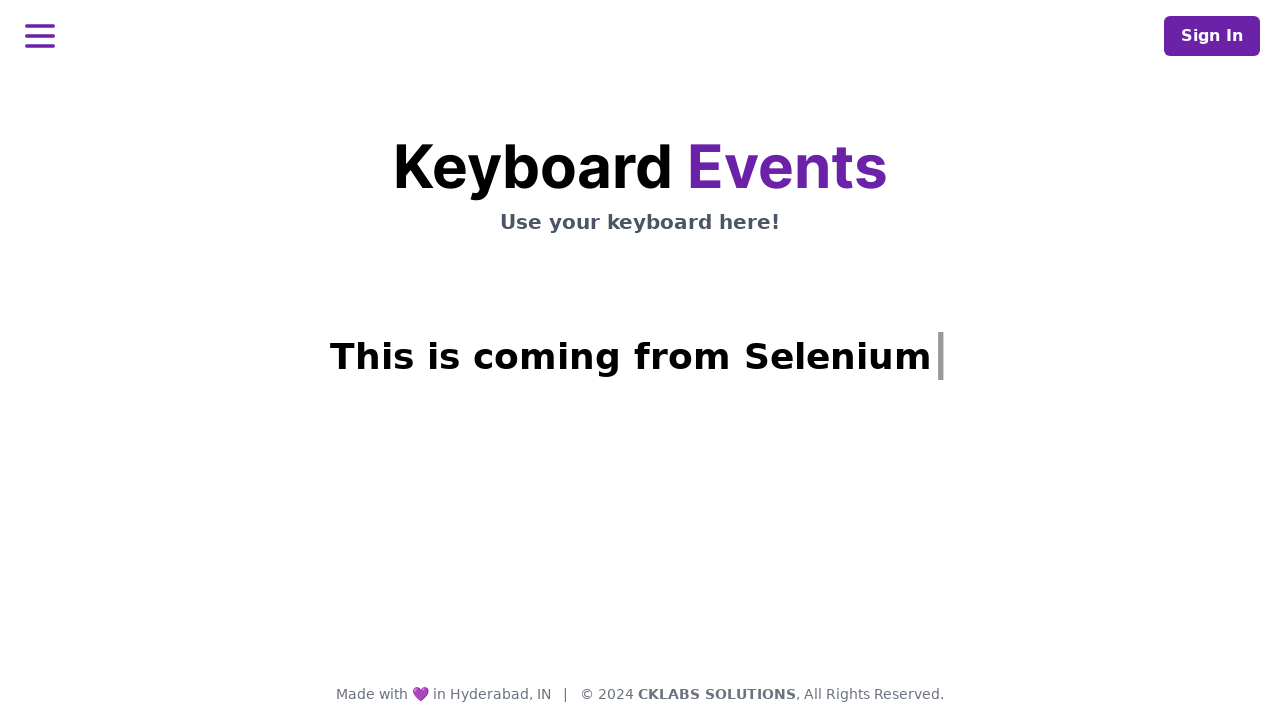